Tests country selection dropdown functionality by clicking on the billing country selector and choosing "India" from the dropdown list.

Starting URL: https://www.dummyticket.com/dummy-ticket-for-visa-application/

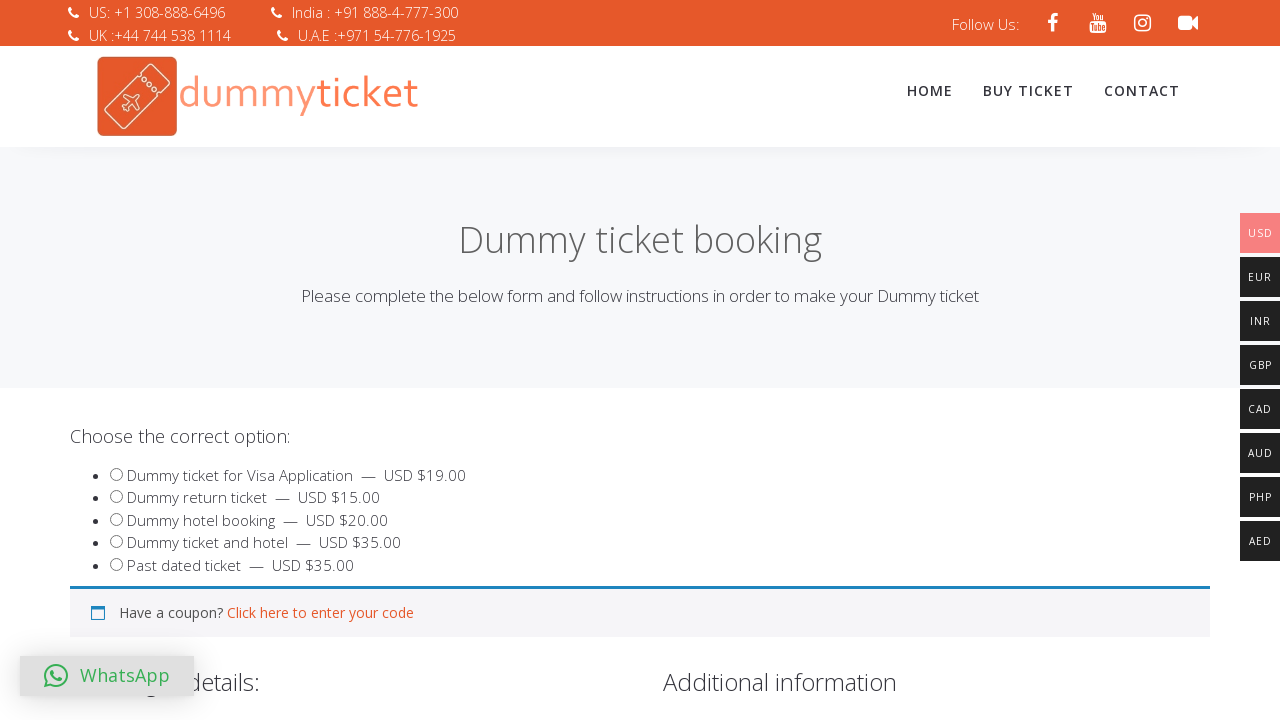

Clicked on the billing country dropdown selector to open it at (344, 360) on span#select2-billing_country-container
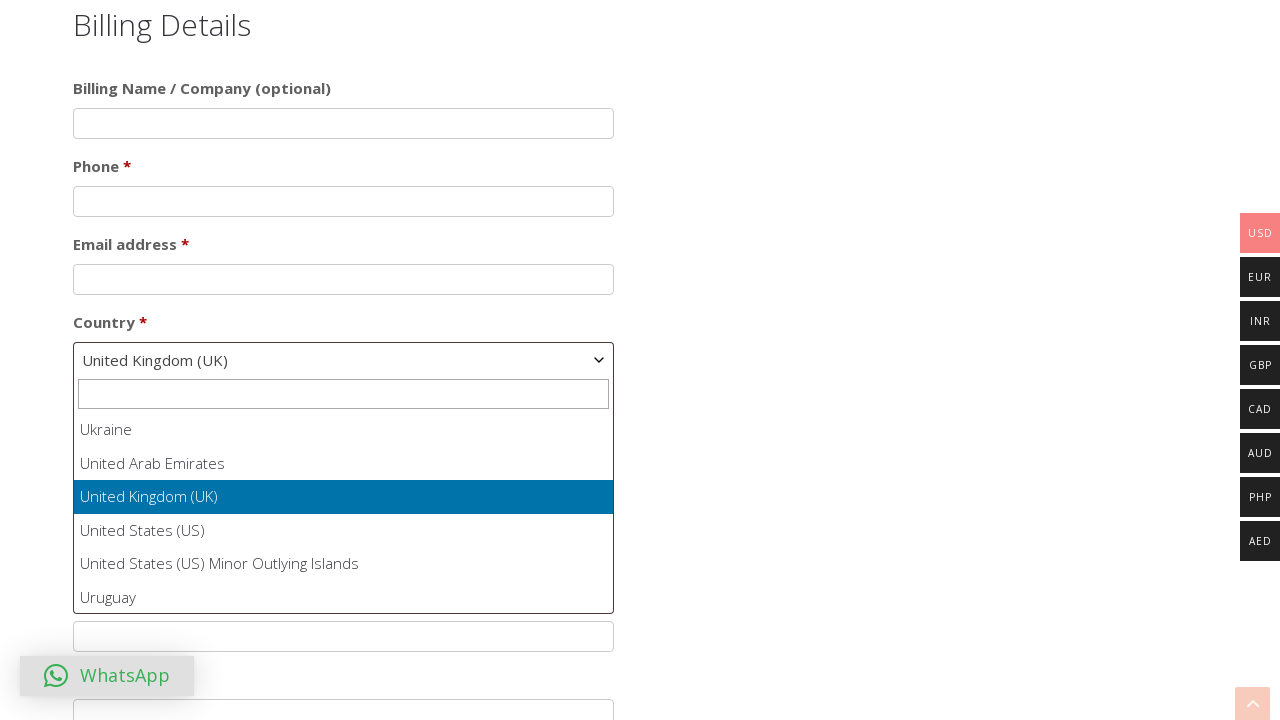

Dropdown options loaded and became visible
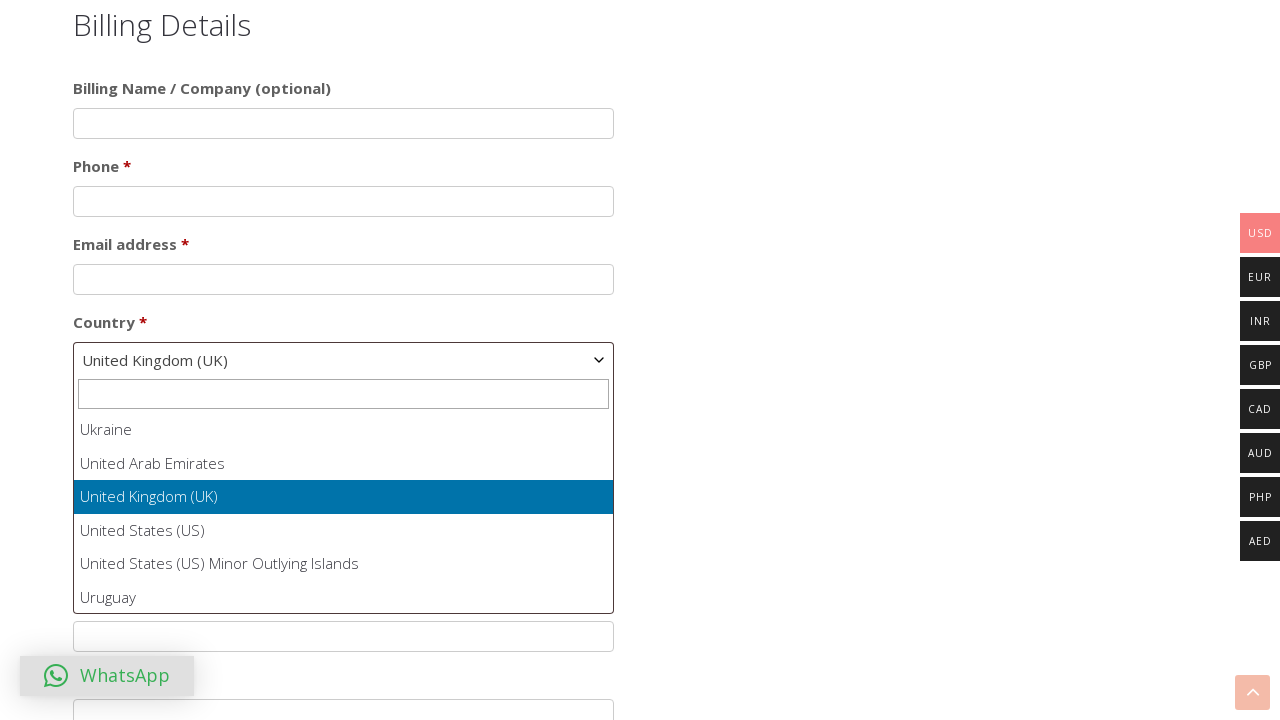

Selected 'India' from the country dropdown list at (344, 512) on ul#select2-billing_country-results li:has-text('India')
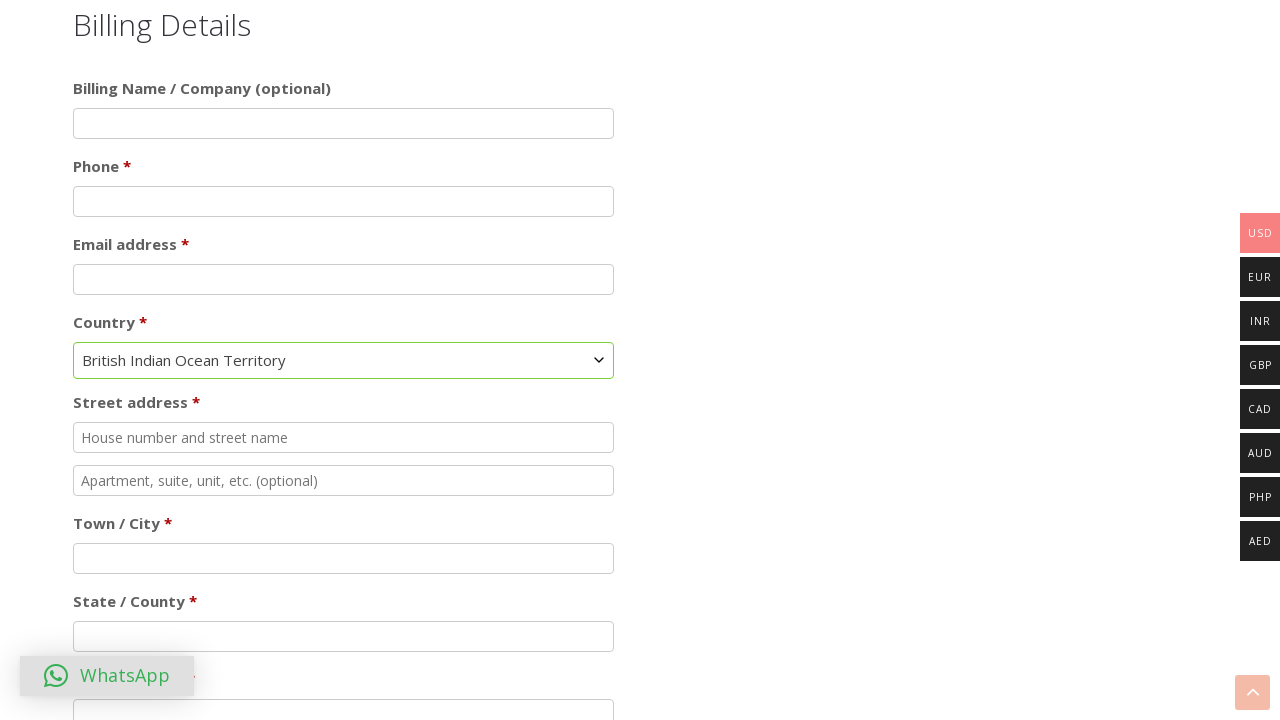

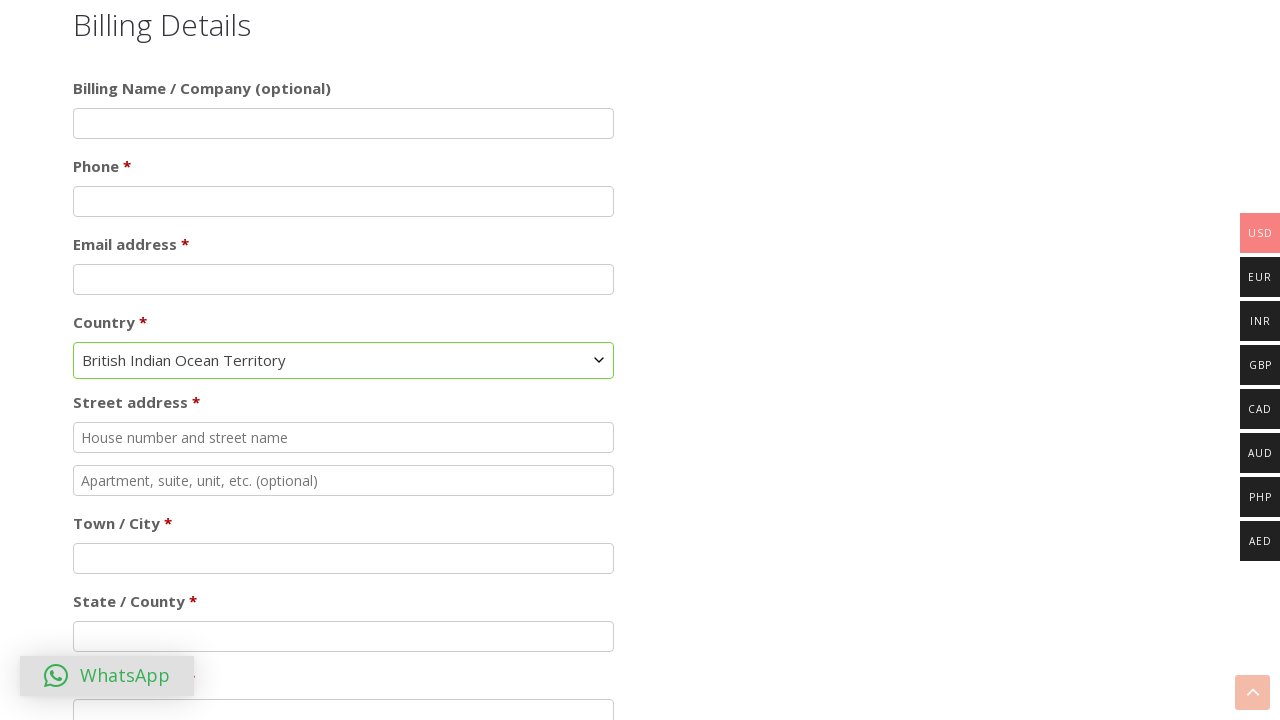